Tests the login form by attempting to submit with empty credentials and verifies that "Username is required" error message is displayed

Starting URL: https://www.saucedemo.com

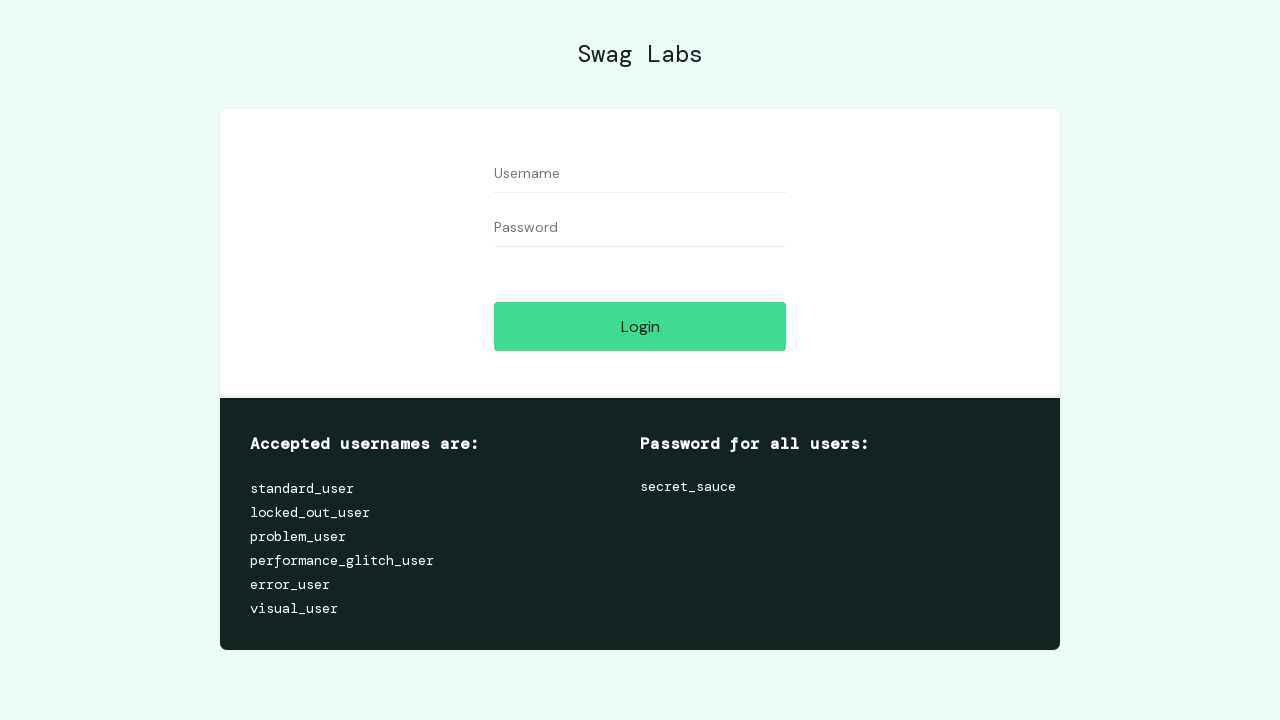

Navigated to Sauce Demo login page
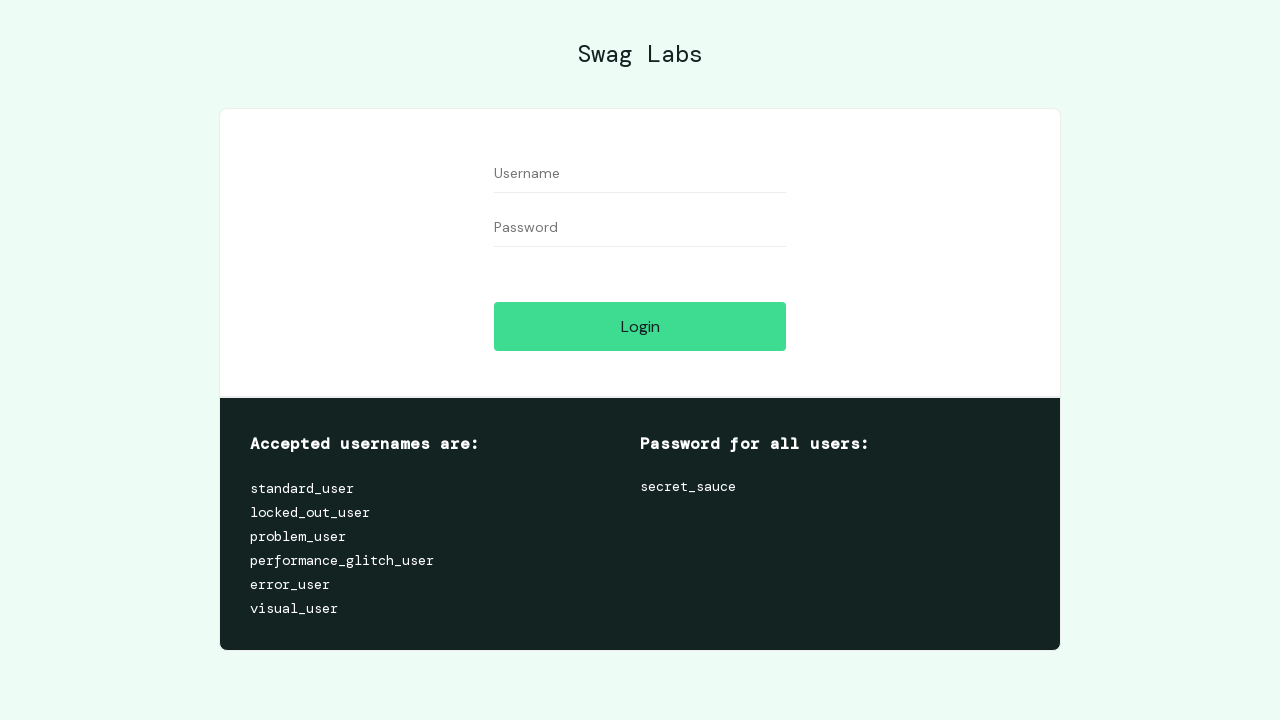

Cleared username field on #user-name
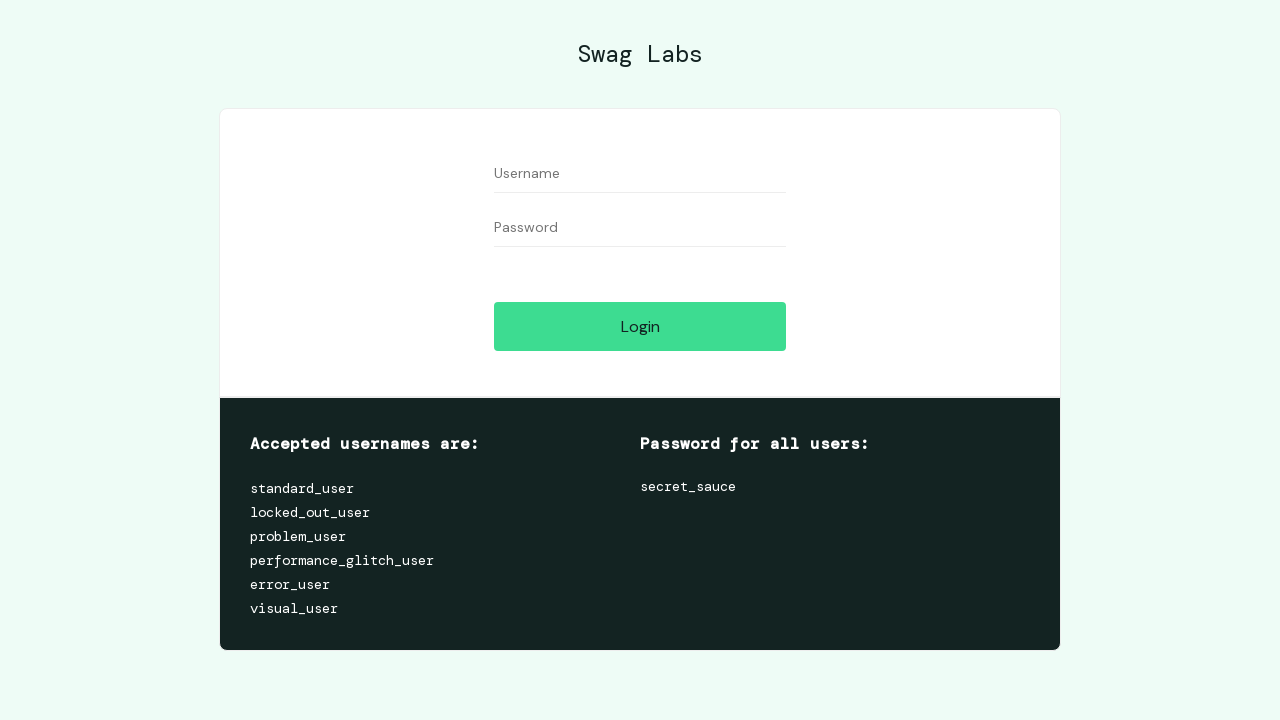

Cleared password field on #password
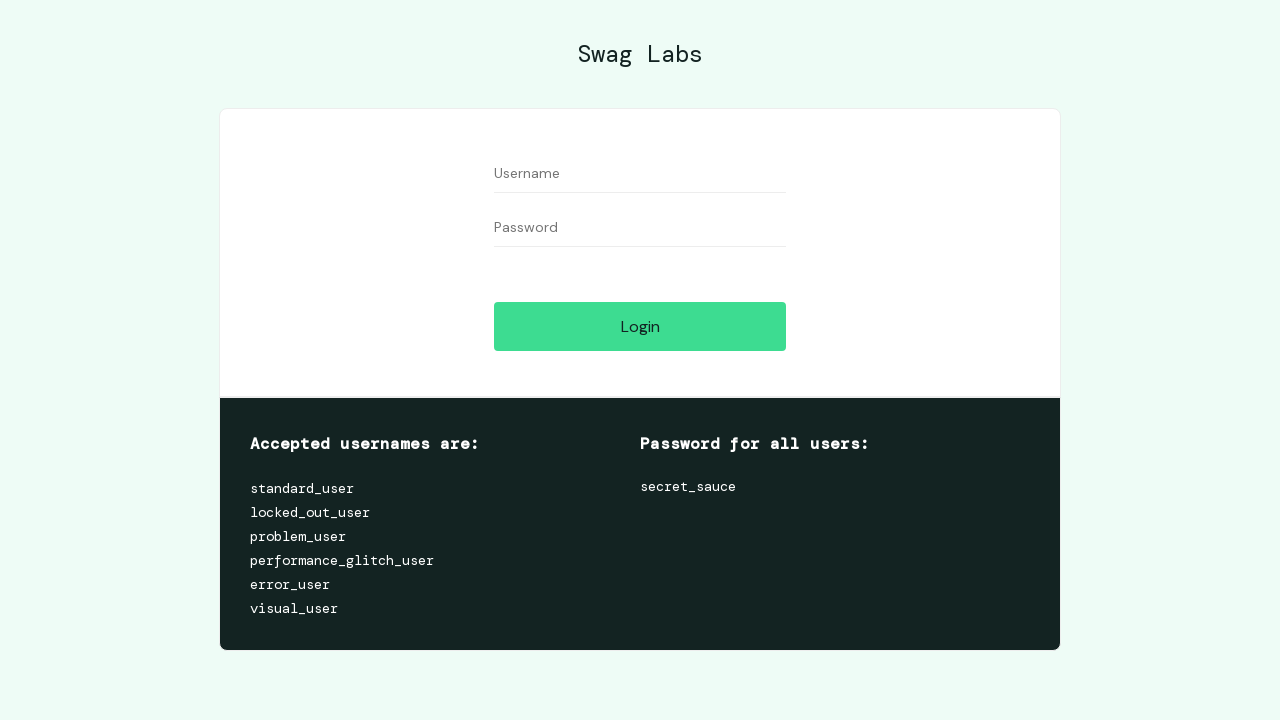

Clicked login button with empty credentials at (640, 326) on #login-button
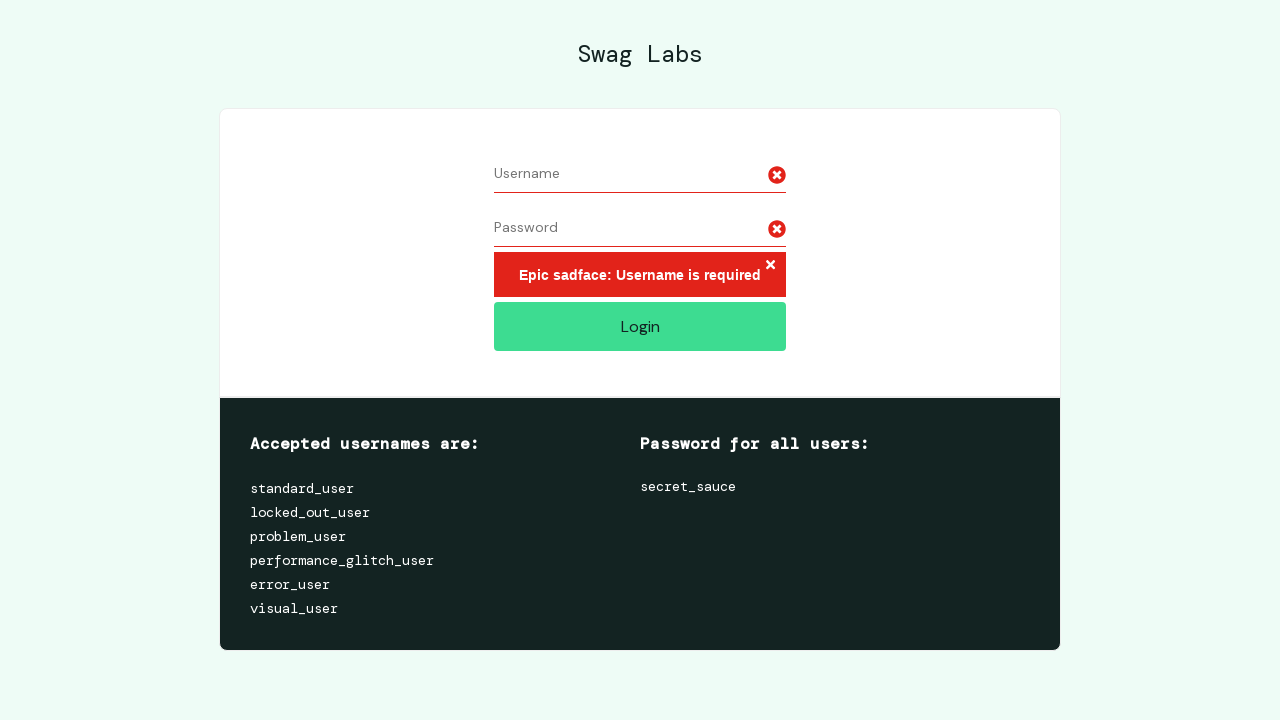

Error message appeared
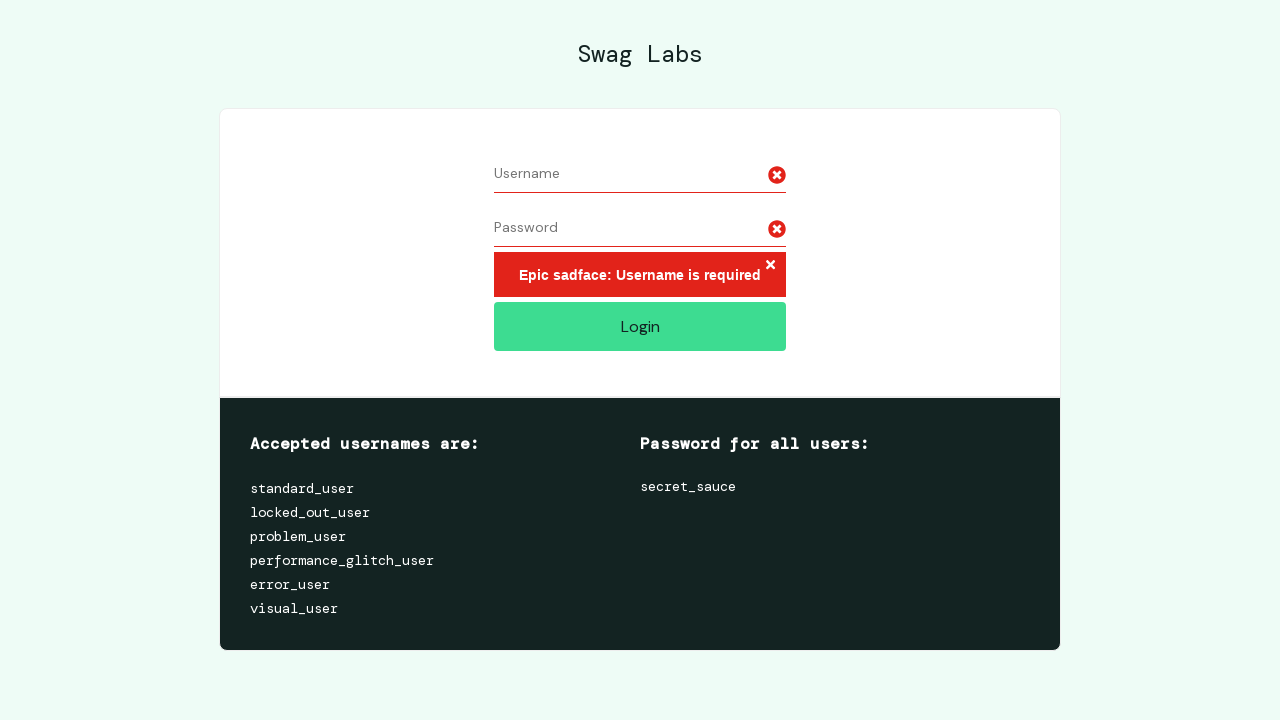

Verified 'Username is required' error message is displayed
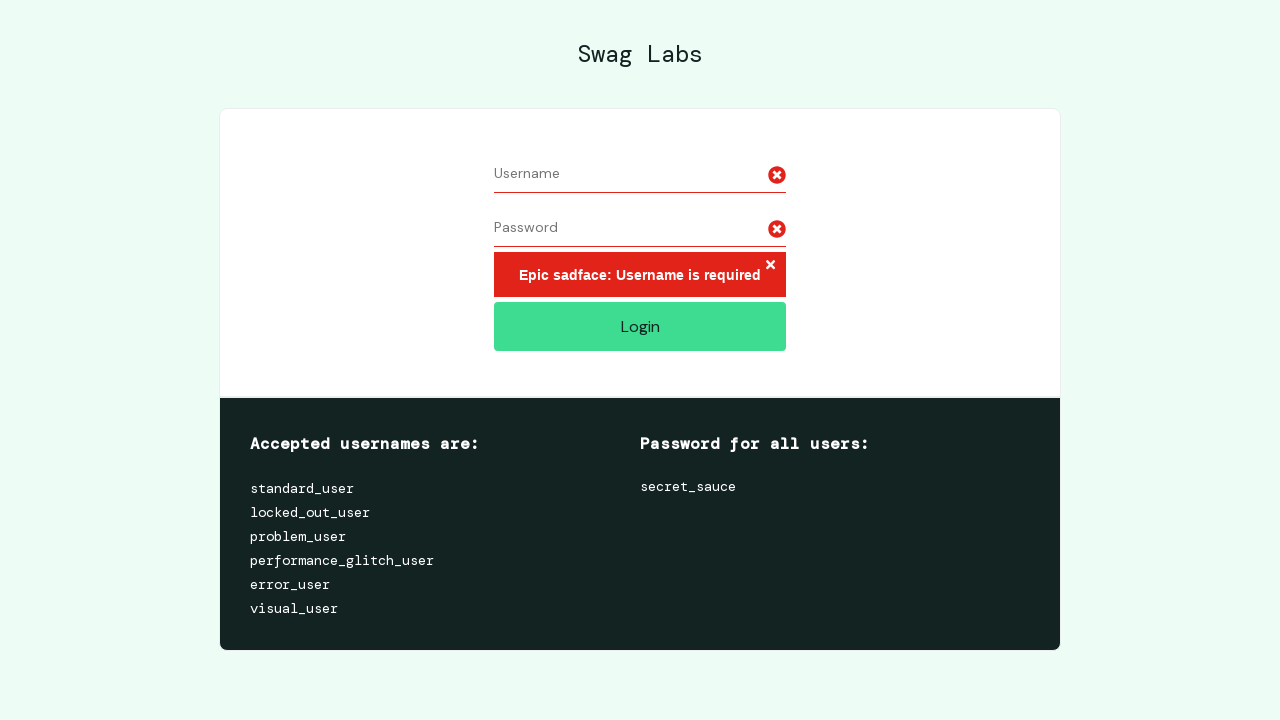

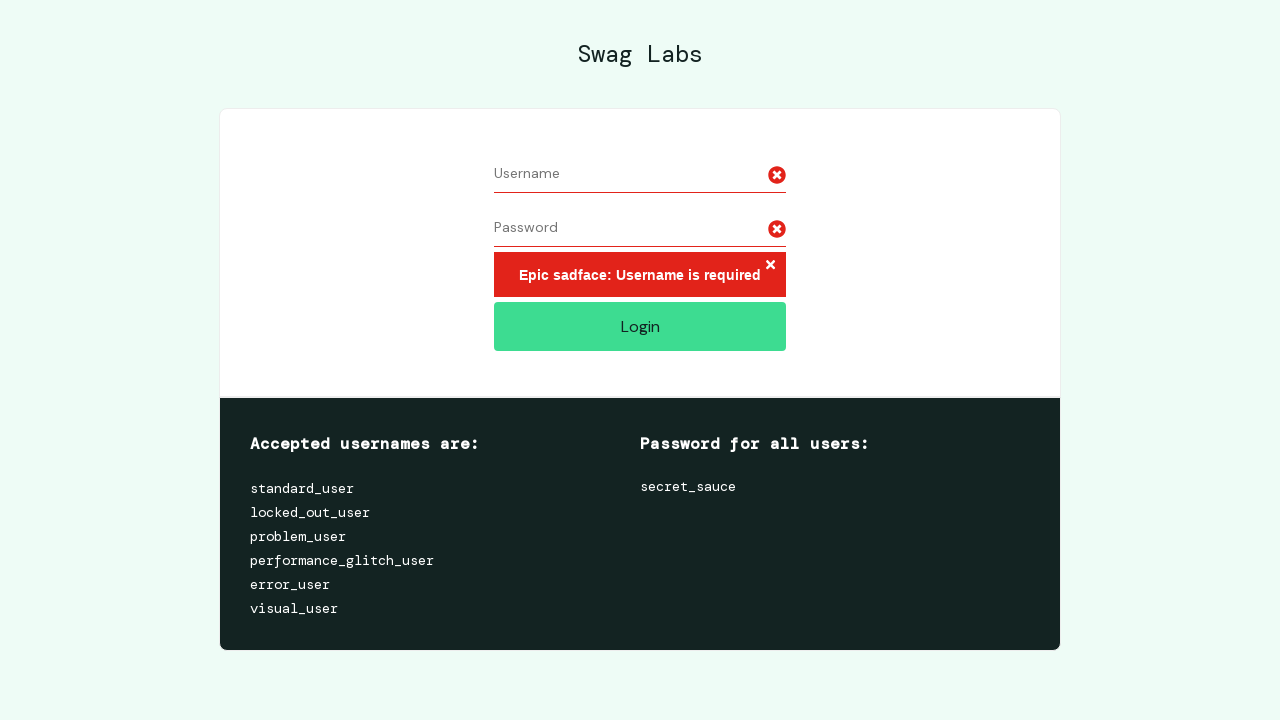